Tests prompt JavaScript alert by clicking the Prompt Alert button, entering custom text, and accepting it

Starting URL: https://v1.training-support.net/selenium/javascript-alerts

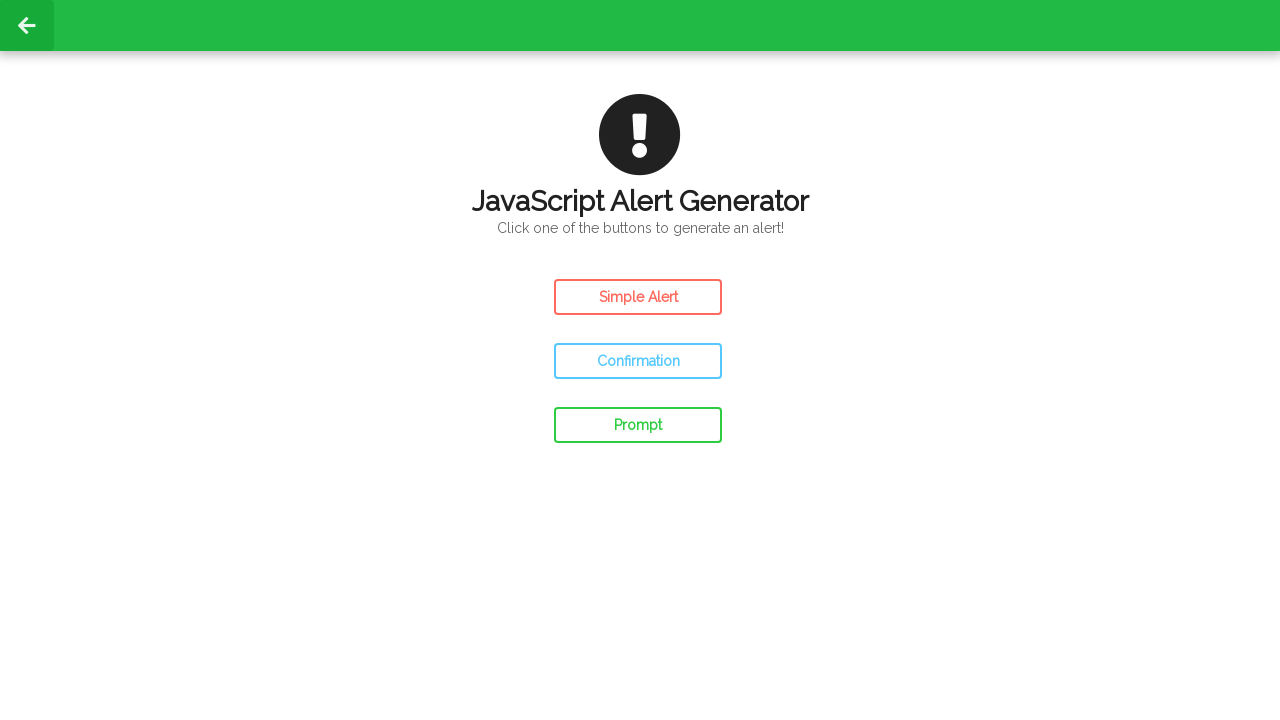

Set up dialog handler to accept prompt with custom message
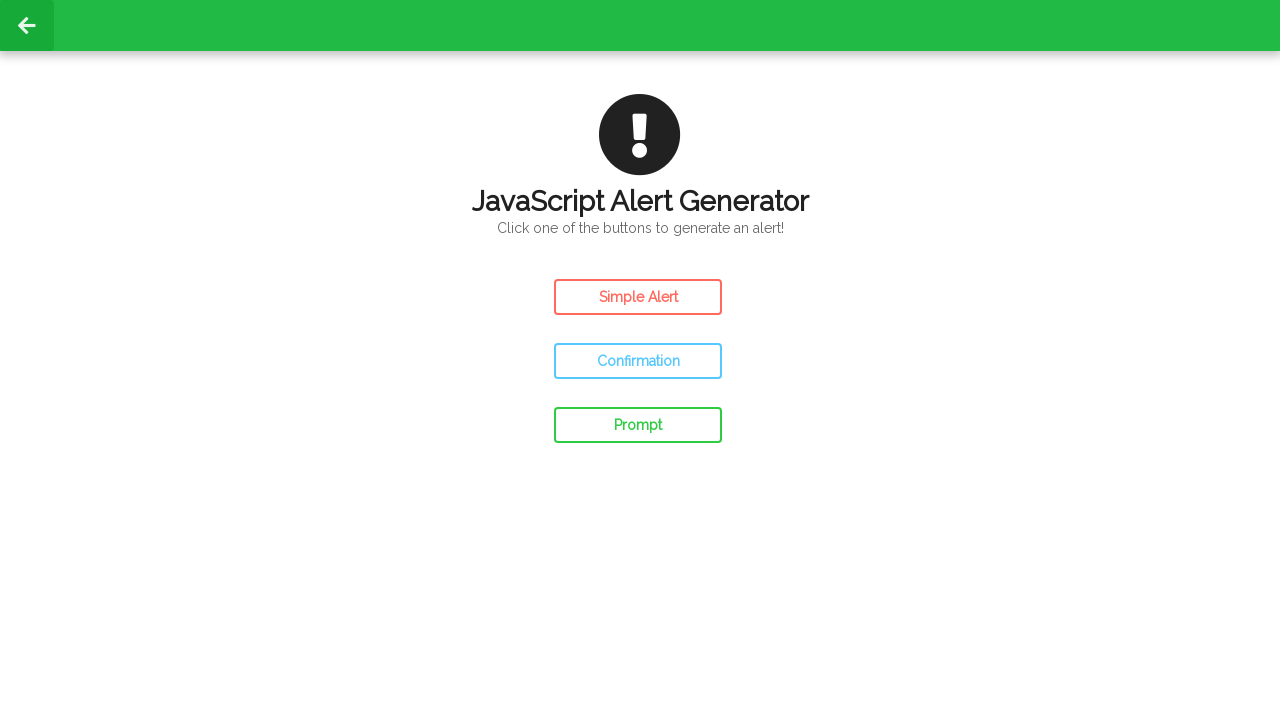

Clicked the Prompt Alert button at (638, 425) on #prompt
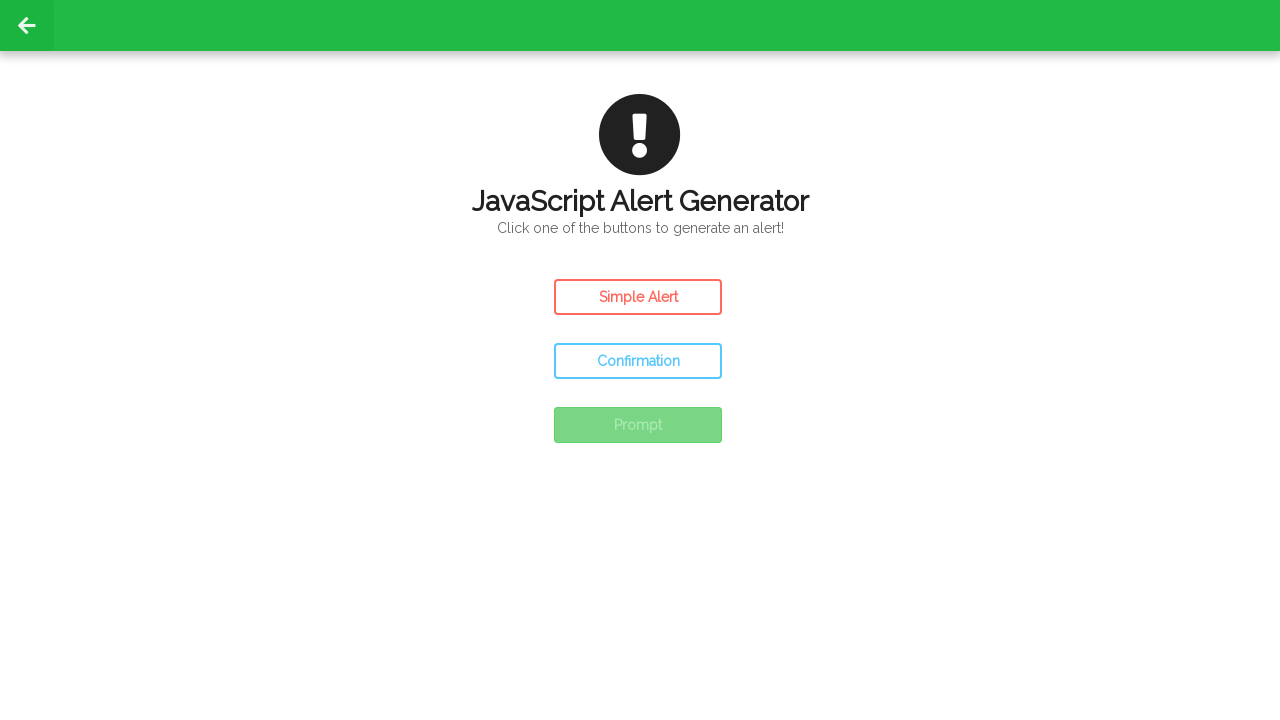

Waited for prompt dialog to be handled
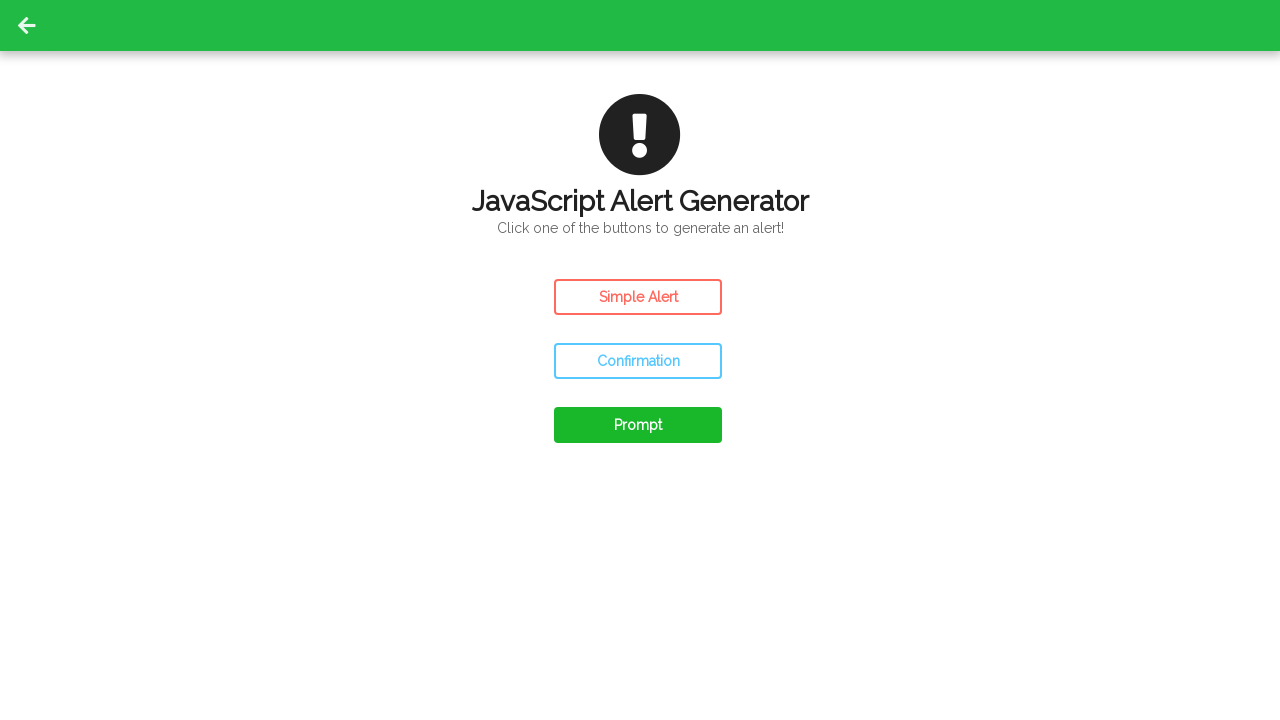

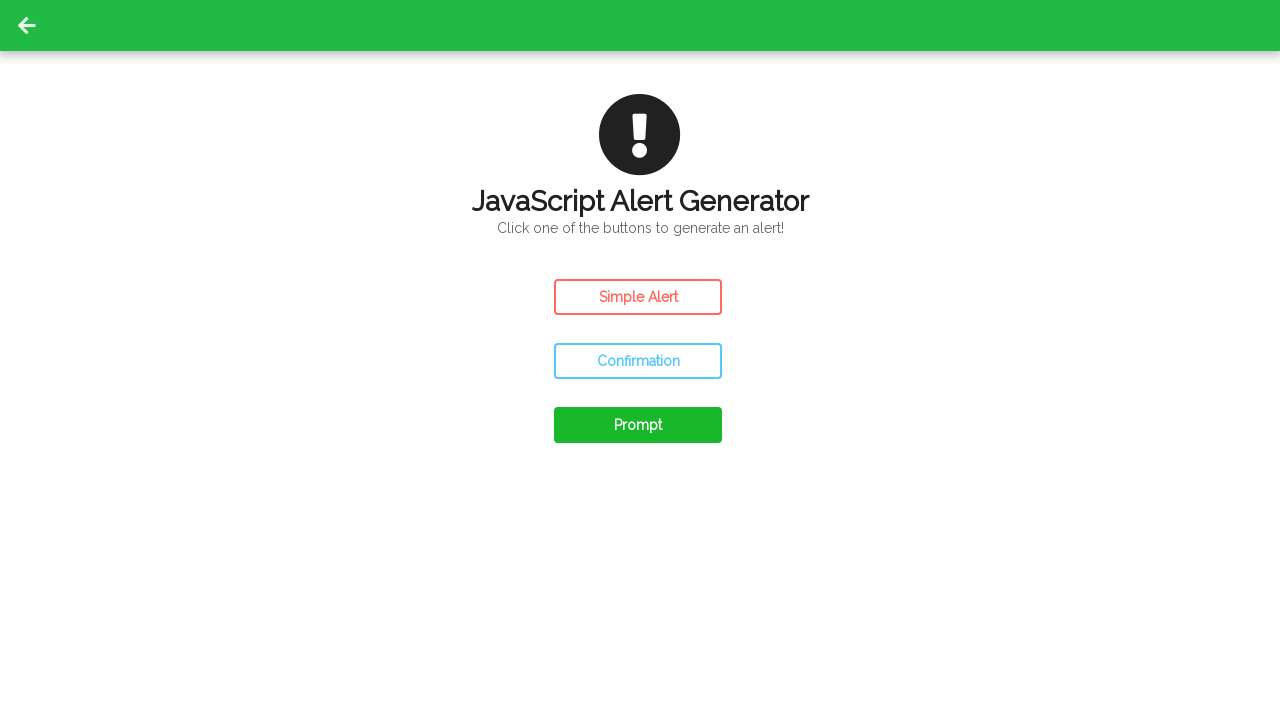